Tests the selectable functionality by selecting multiple items with Ctrl+Click

Starting URL: https://jqueryui.com/

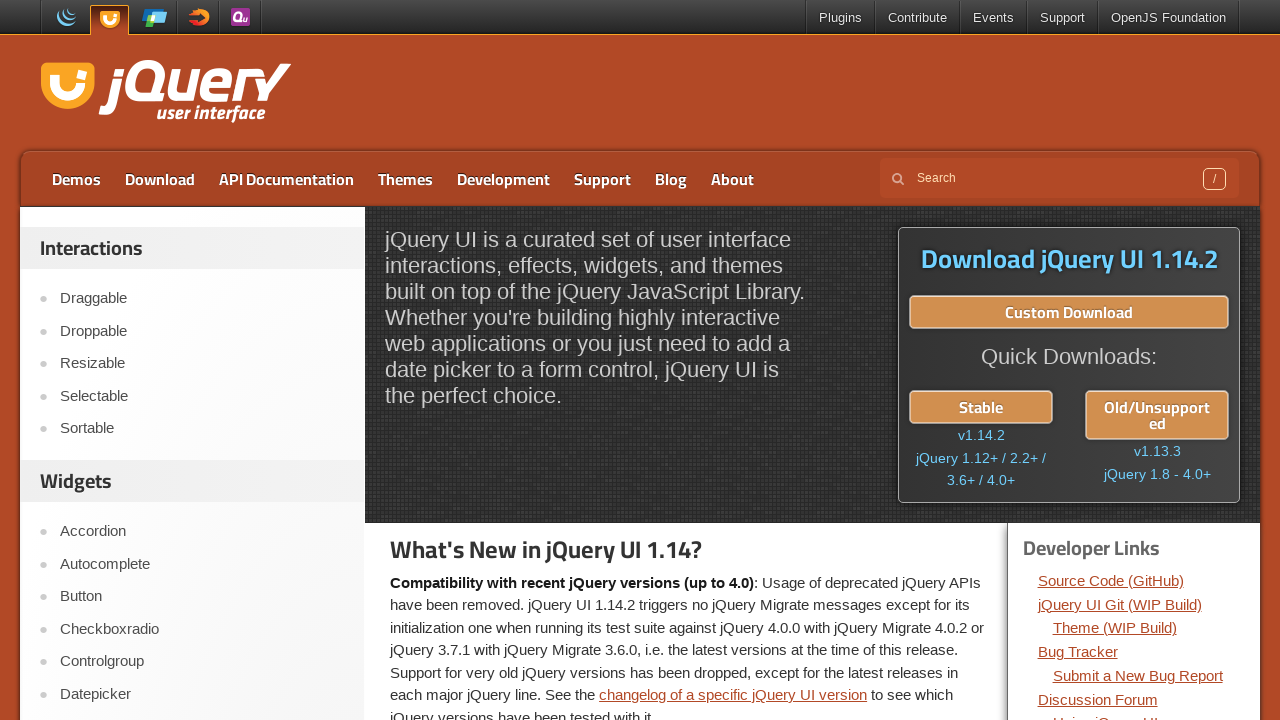

Clicked on Selectable link to navigate to selectable demo at (202, 396) on a:has-text('Selectable')
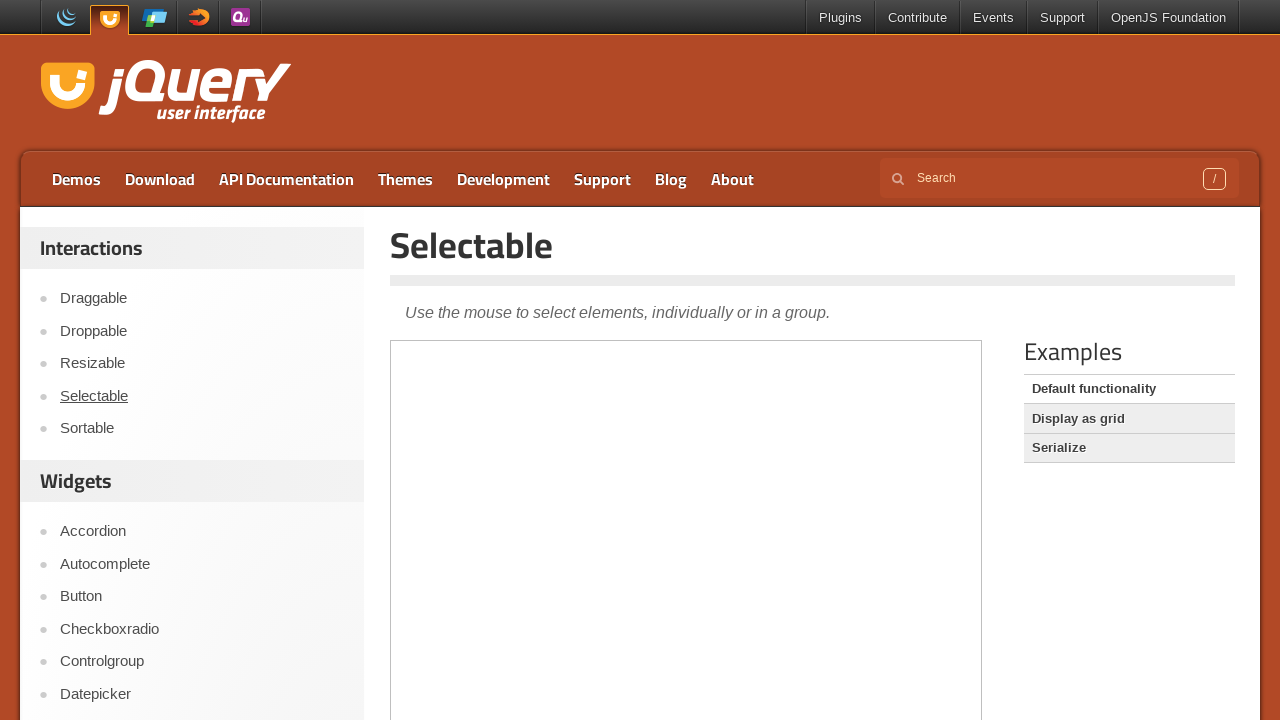

Located and accessed the iframe containing selectable items
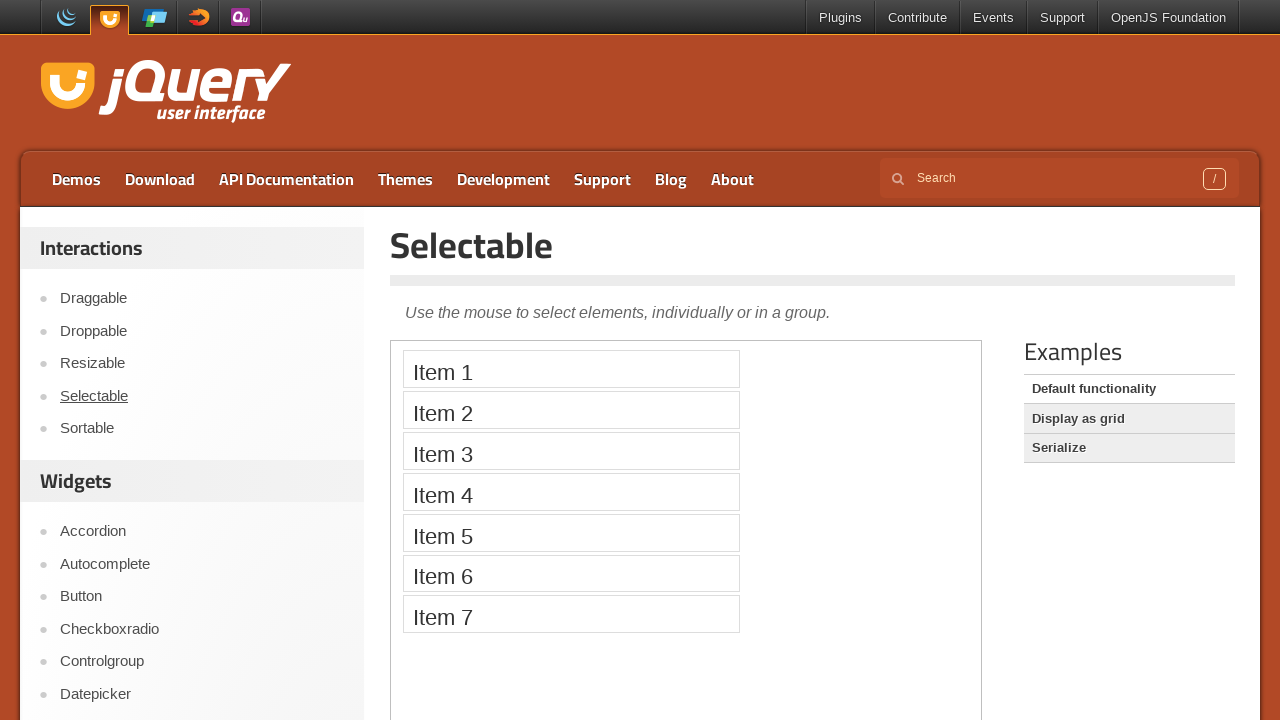

Ctrl+Clicked on Item 1 to select it at (571, 369) on iframe >> nth=0 >> internal:control=enter-frame >> li:has-text('Item 1')
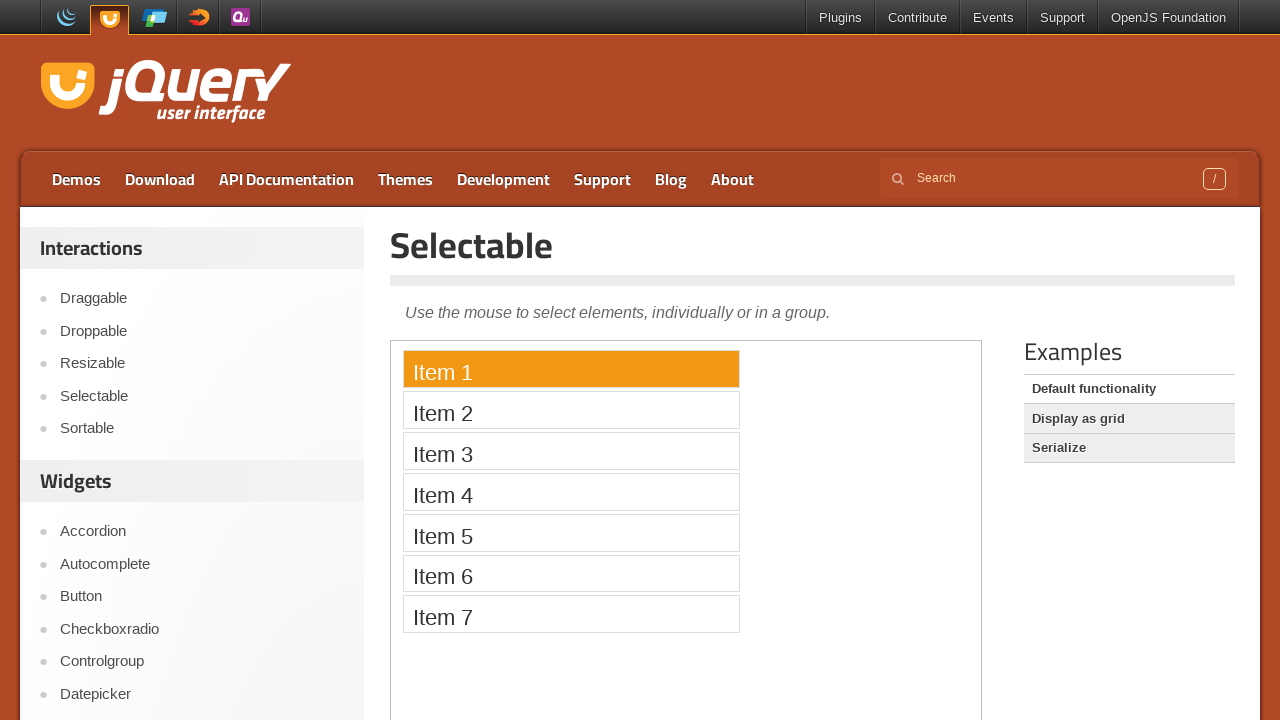

Ctrl+Clicked on Item 3 to add it to selection at (571, 451) on iframe >> nth=0 >> internal:control=enter-frame >> li:has-text('Item 3')
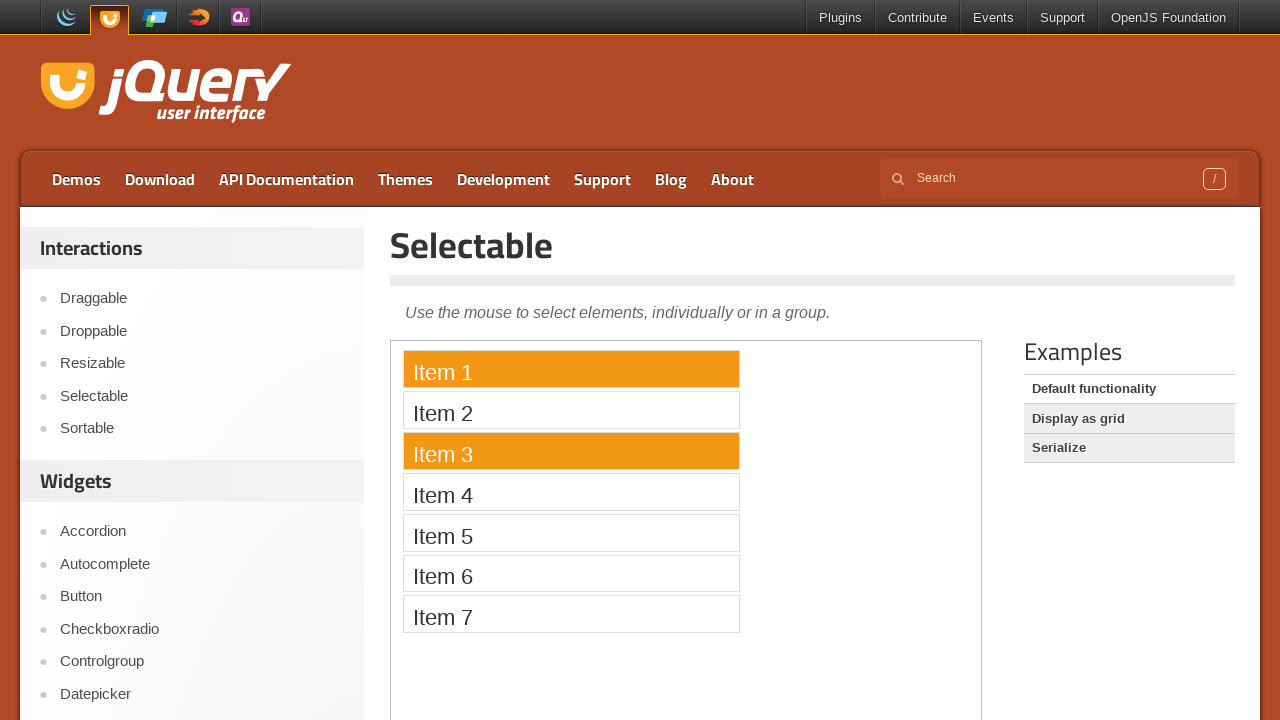

Ctrl+Clicked on Item 5 to add it to selection at (571, 532) on iframe >> nth=0 >> internal:control=enter-frame >> li:has-text('Item 5')
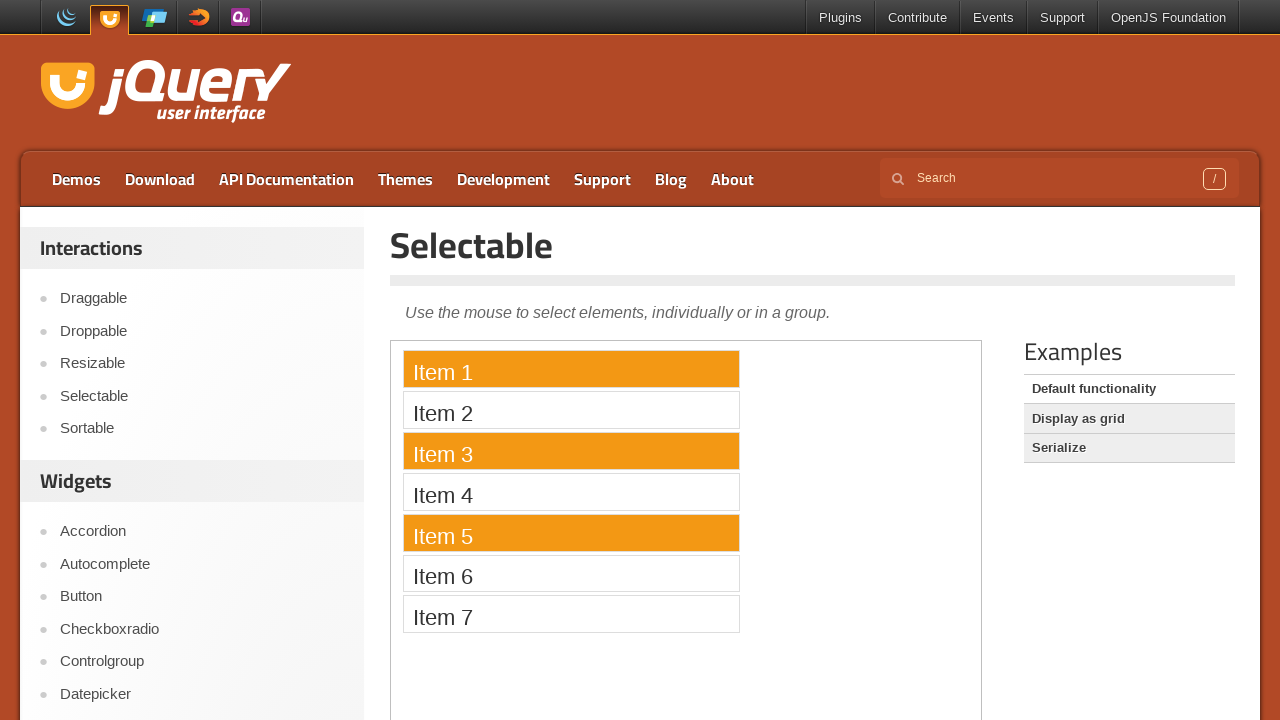

Ctrl+Clicked on Item 7 to add it to selection at (571, 614) on iframe >> nth=0 >> internal:control=enter-frame >> li:has-text('Item 7')
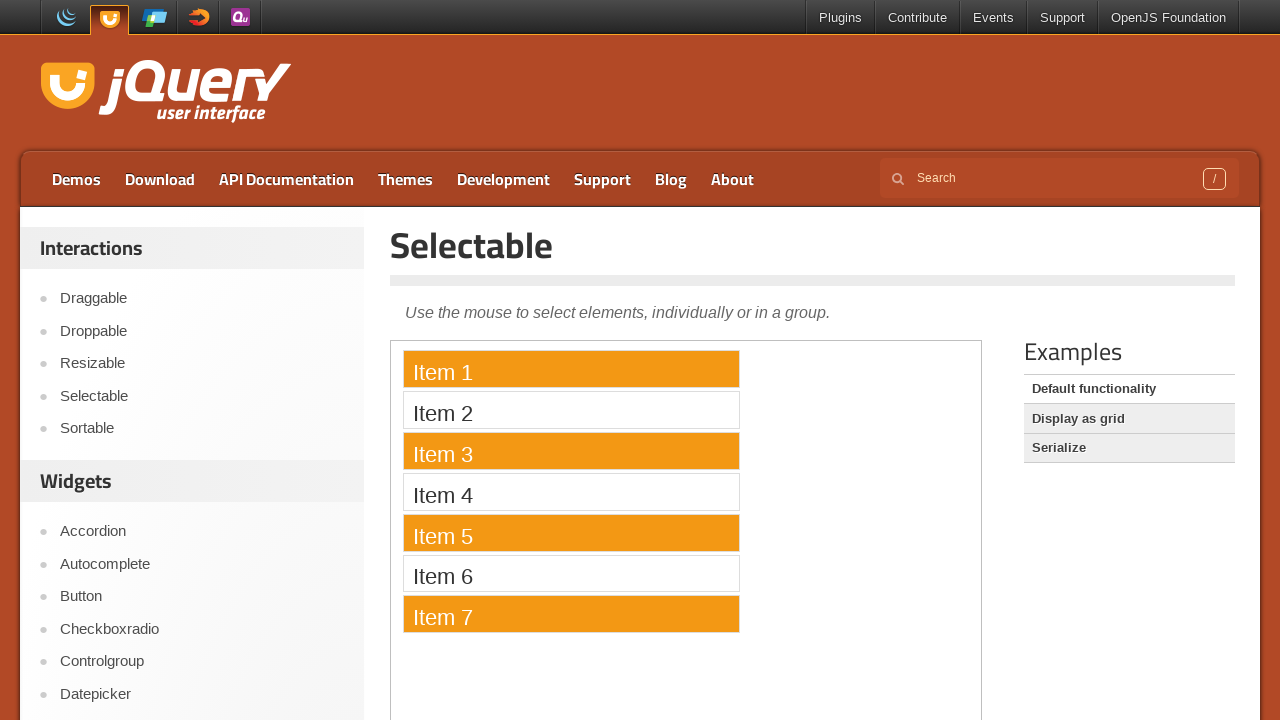

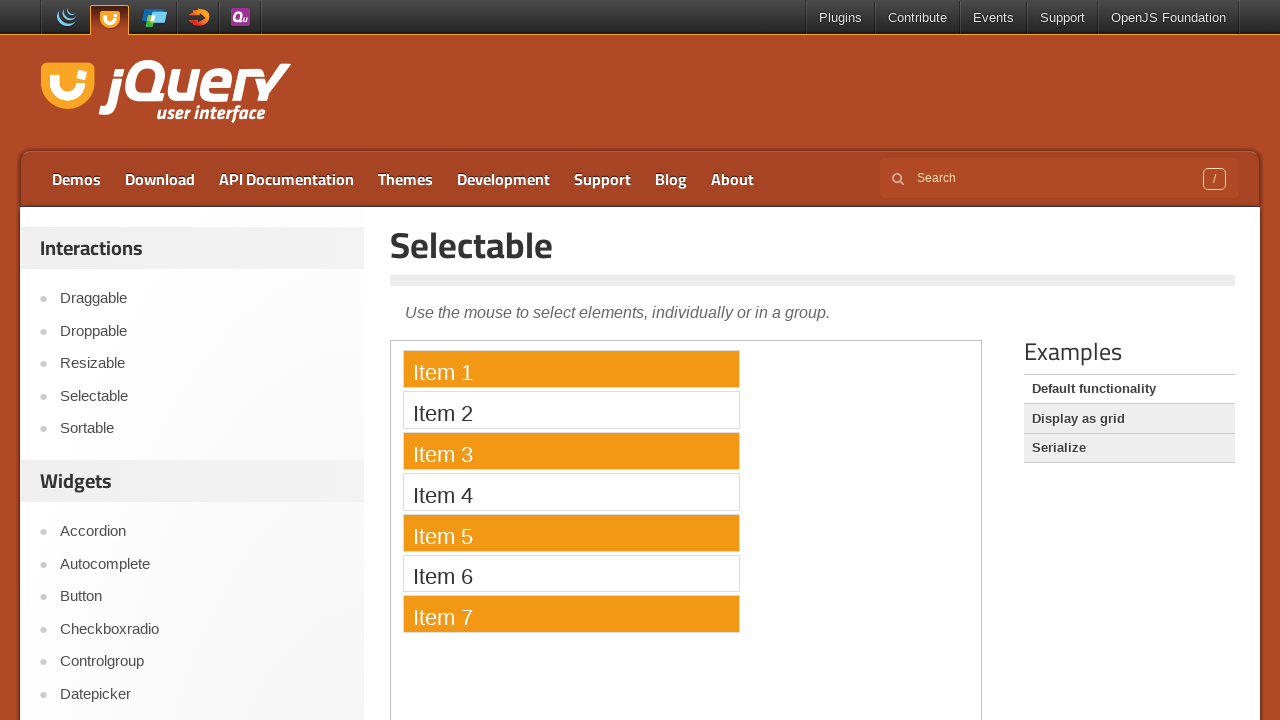